Tests drag and drop functionality by dragging a source element and dropping it onto a target element within an iframe on the jQuery UI demo page

Starting URL: https://jqueryui.com/droppable/

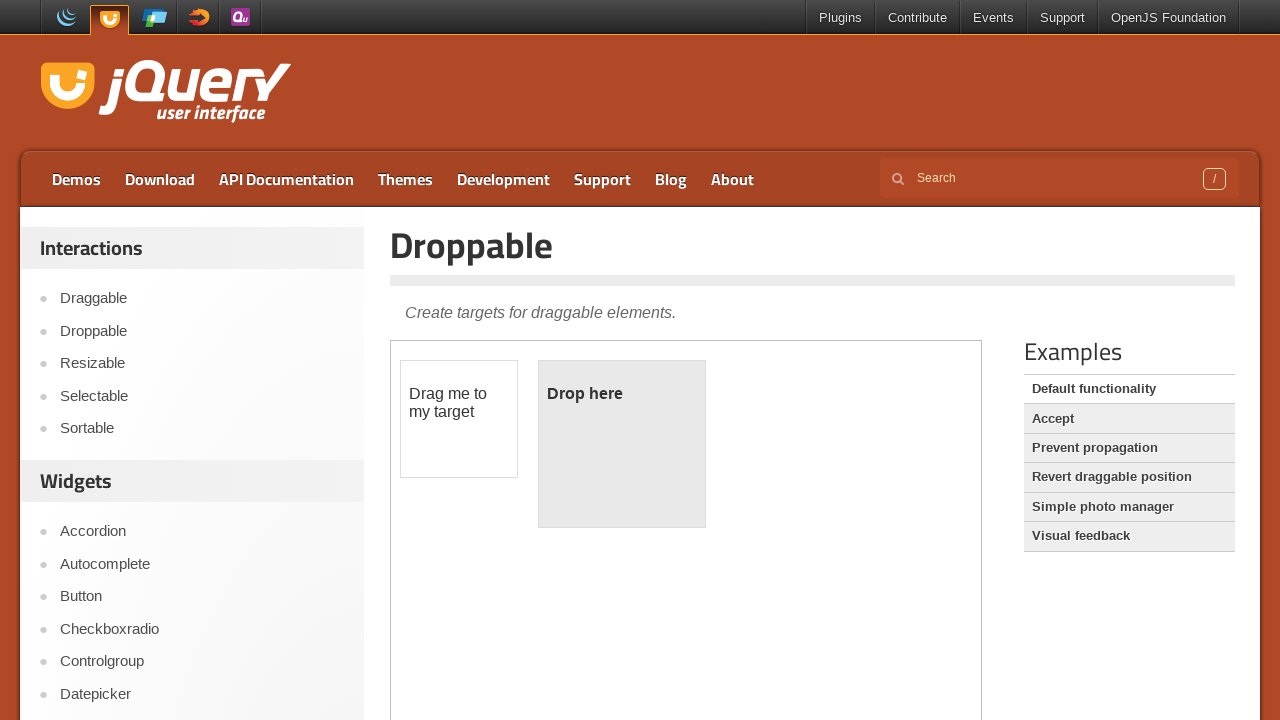

Navigated to jQuery UI droppable demo page
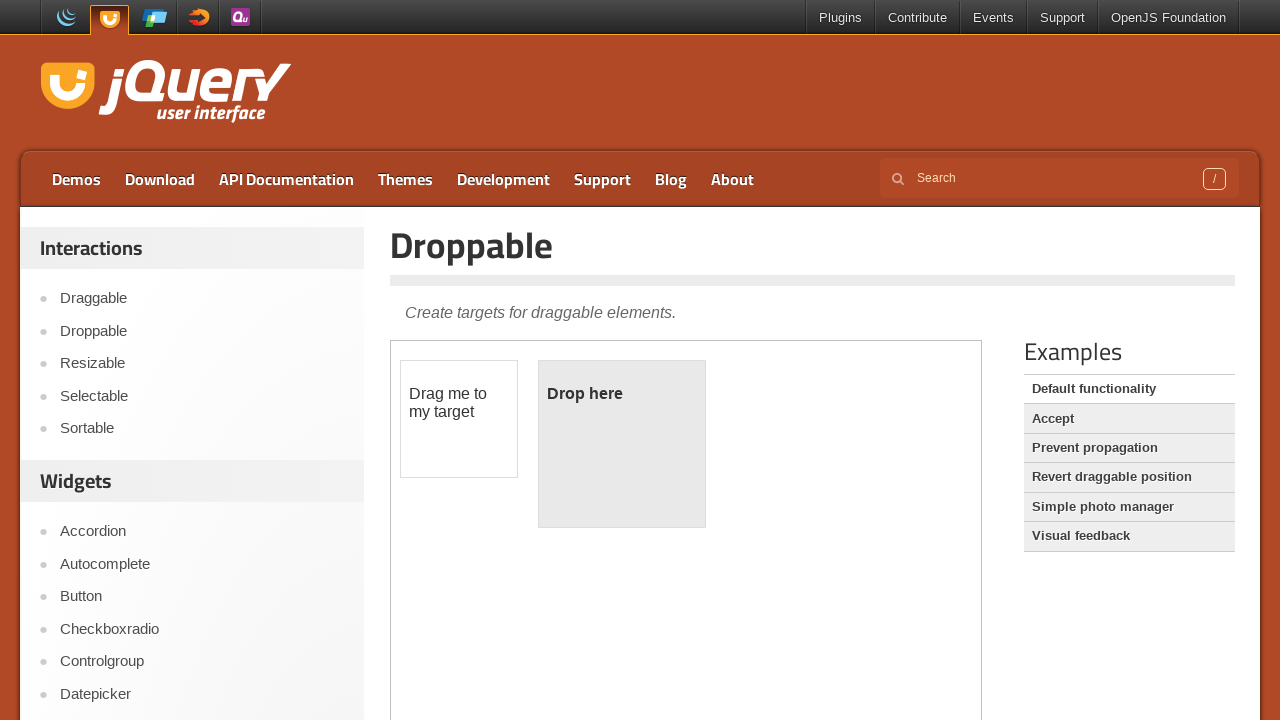

Located the iframe containing the drag and drop demo
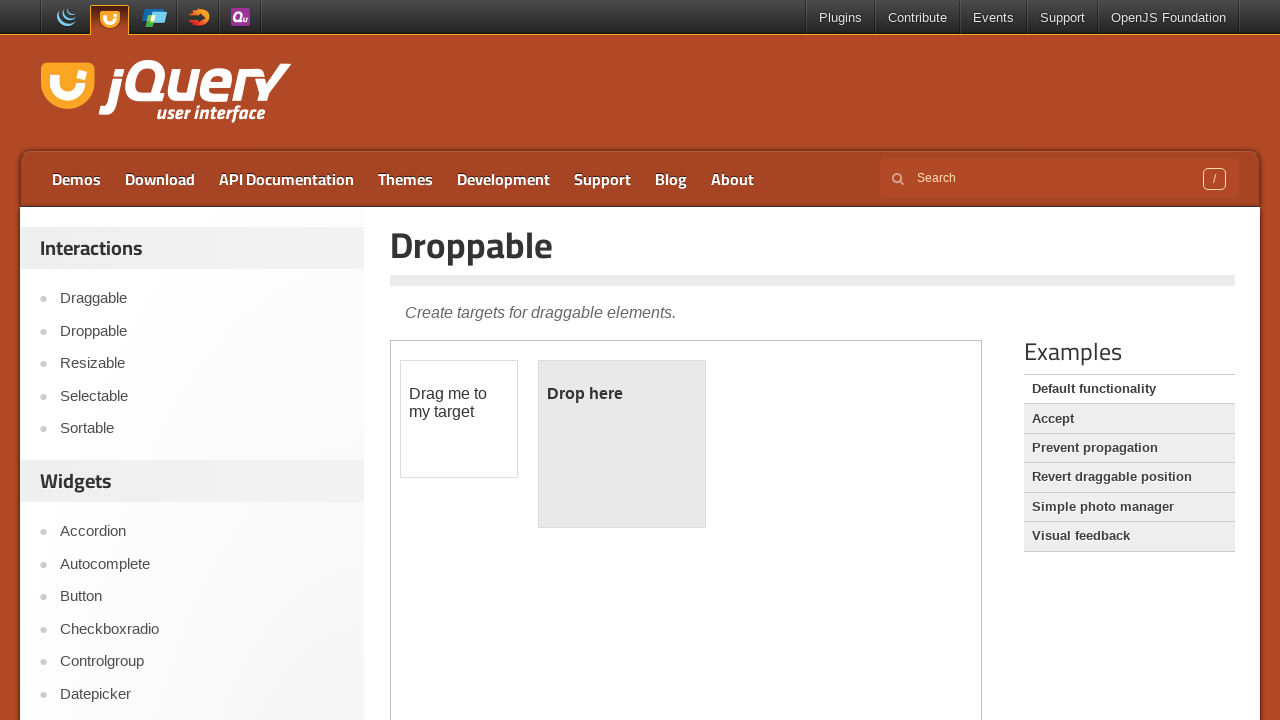

Located the draggable source element
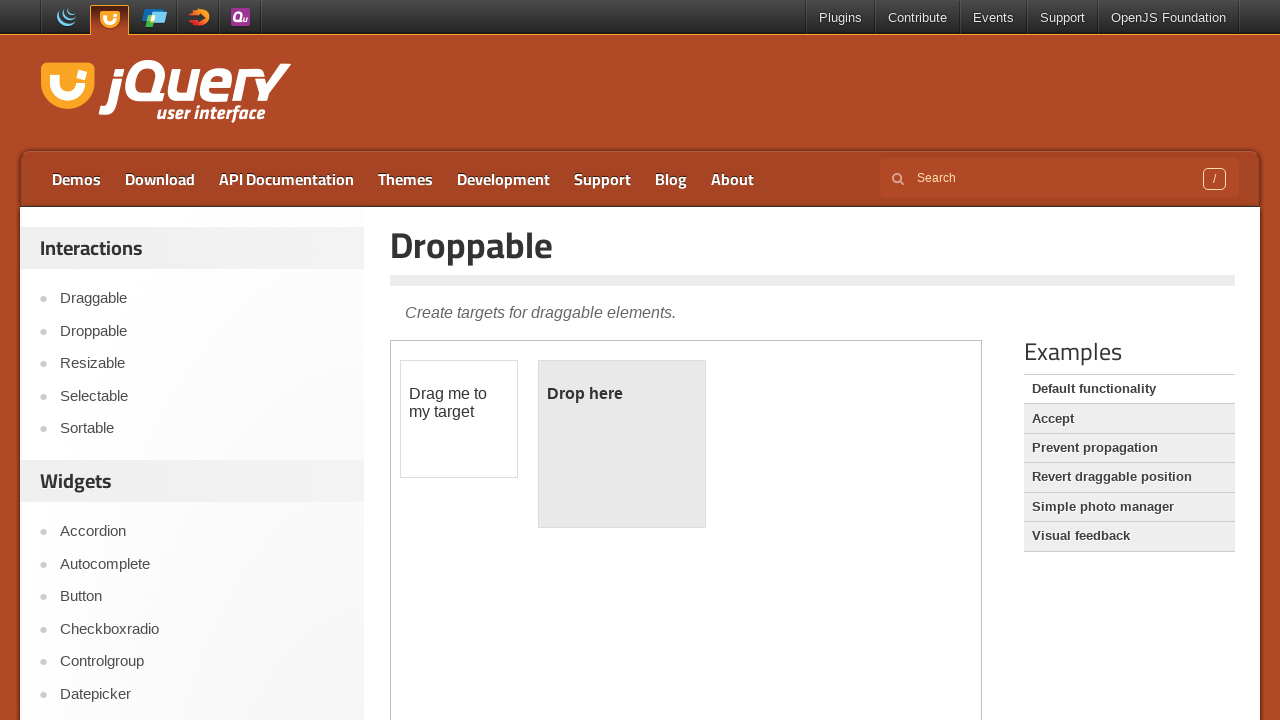

Located the droppable target element
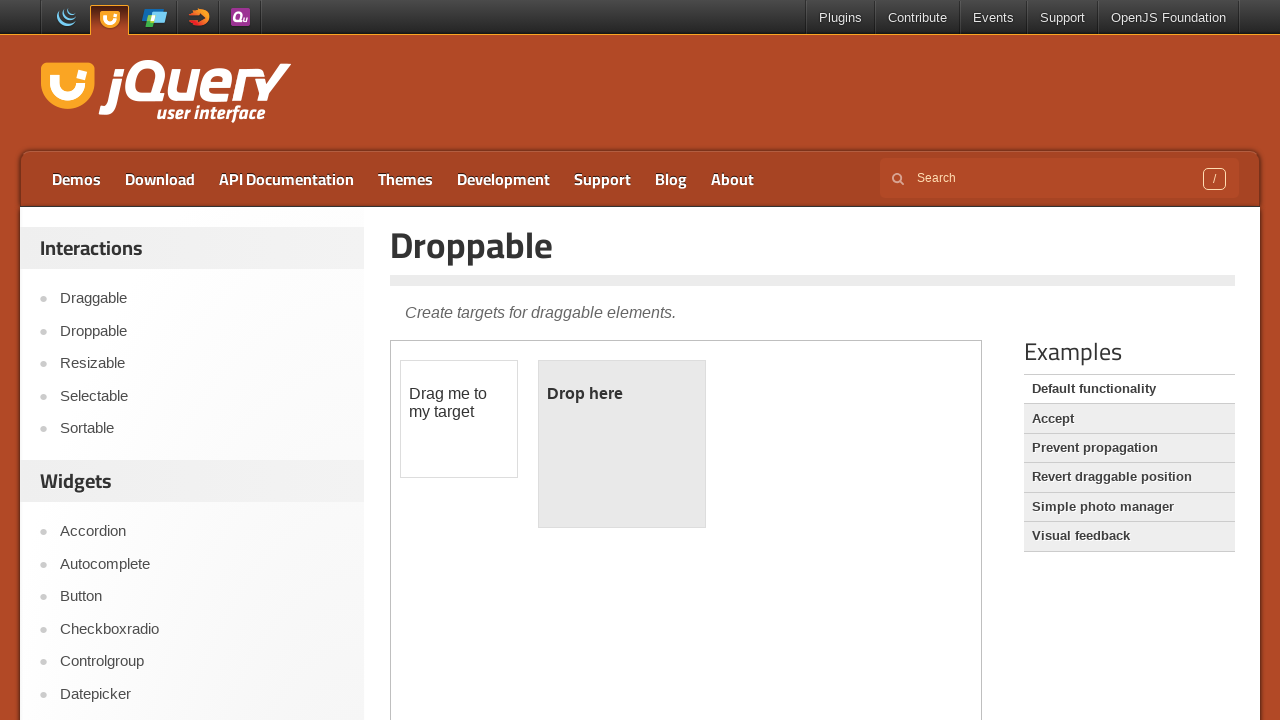

Dragged source element onto target element at (622, 444)
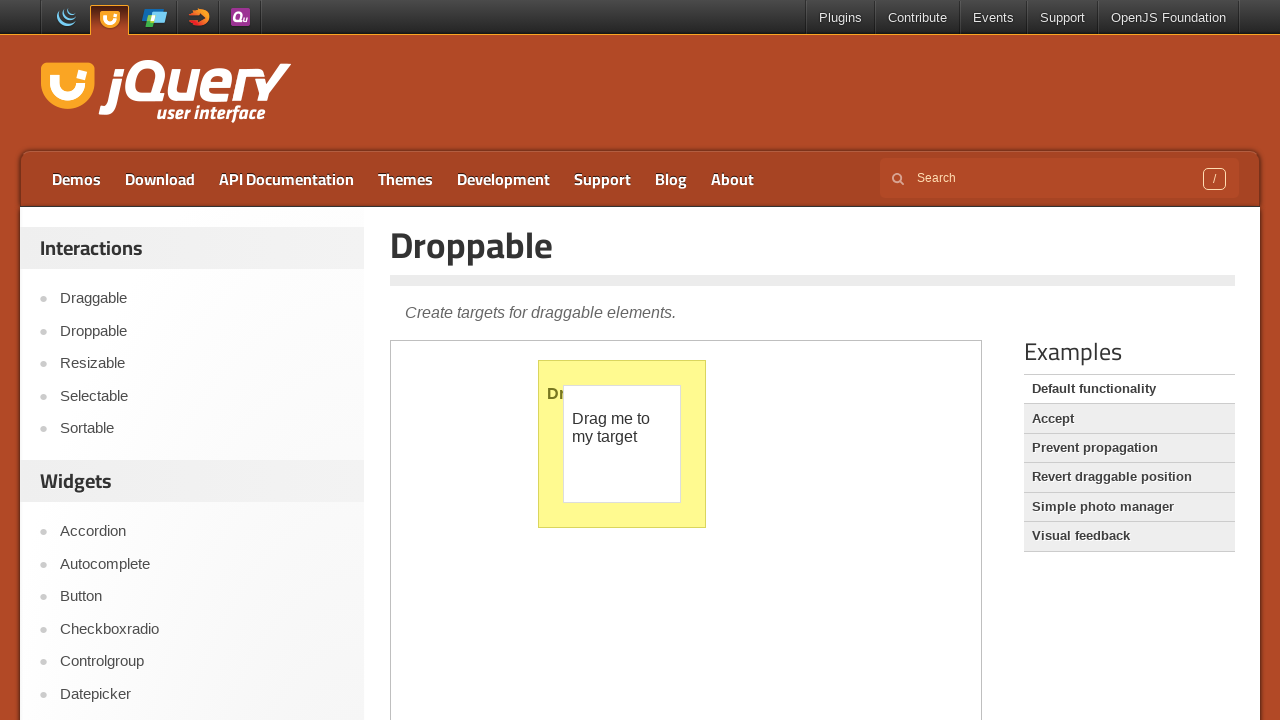

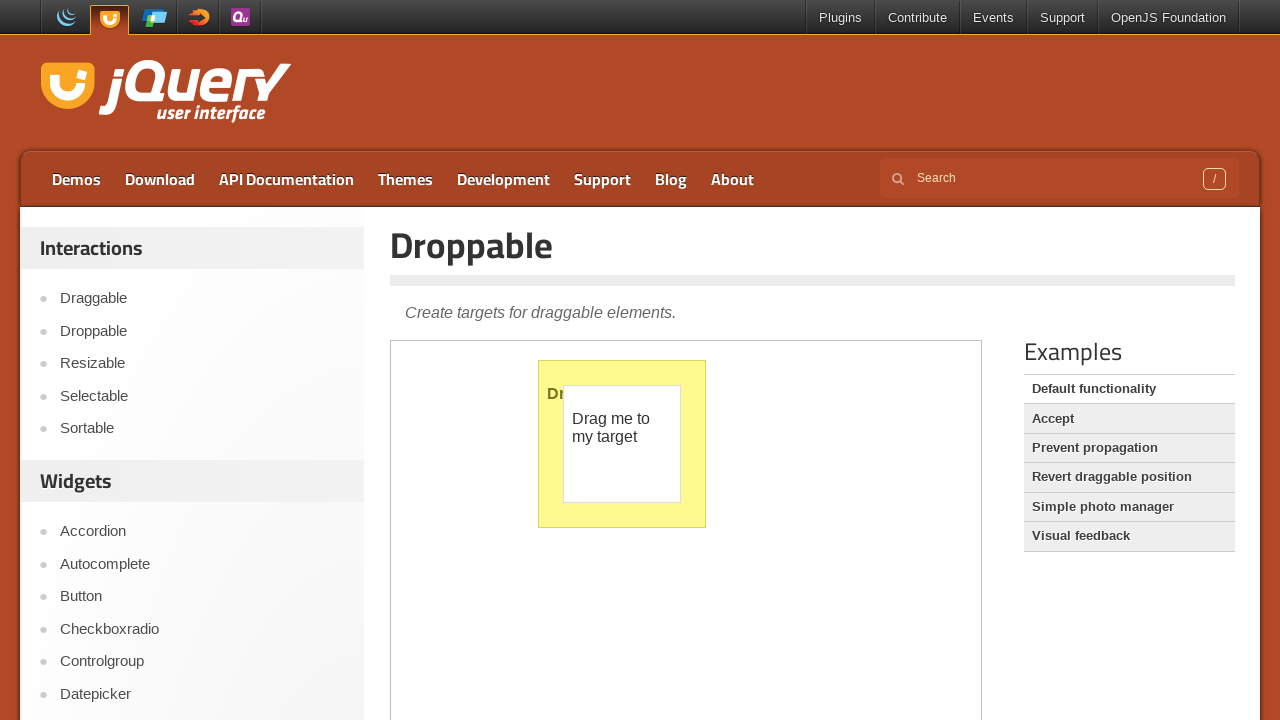